Navigates to wisequarter.com and verifies that the URL contains "wisequarter"

Starting URL: https://www.wisequarter.com

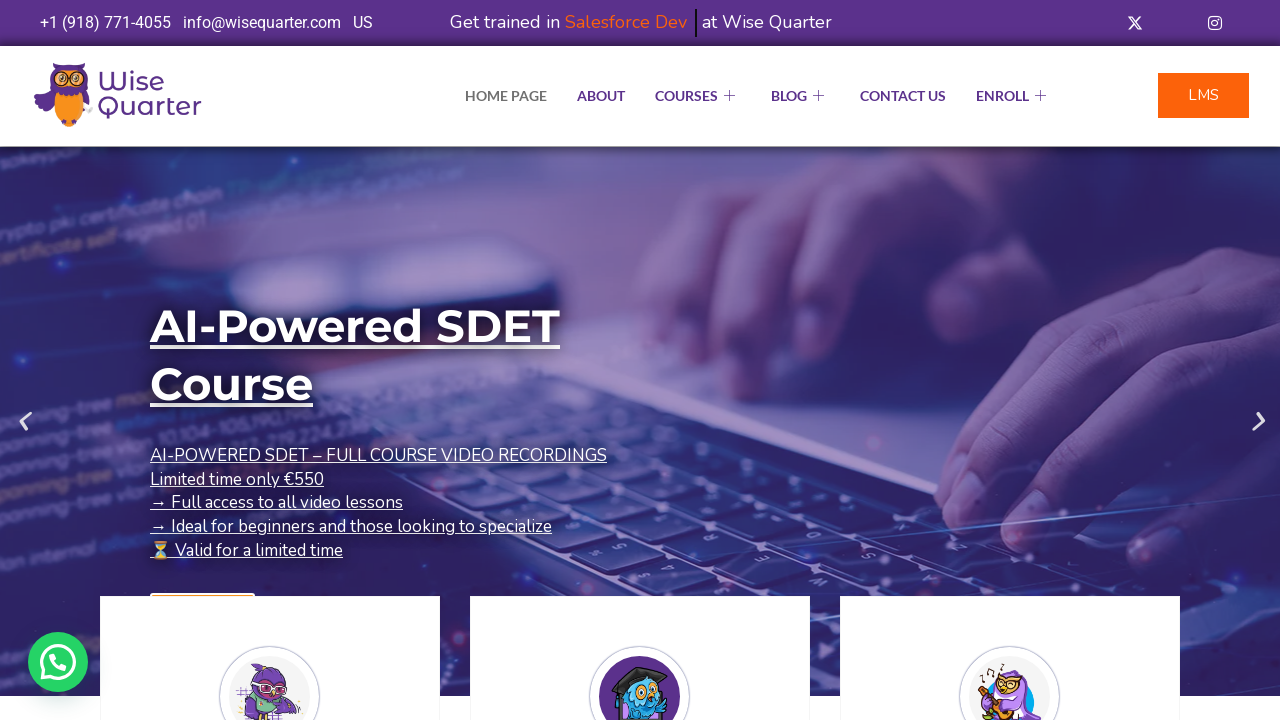

Waited for page to load (domcontentloaded state)
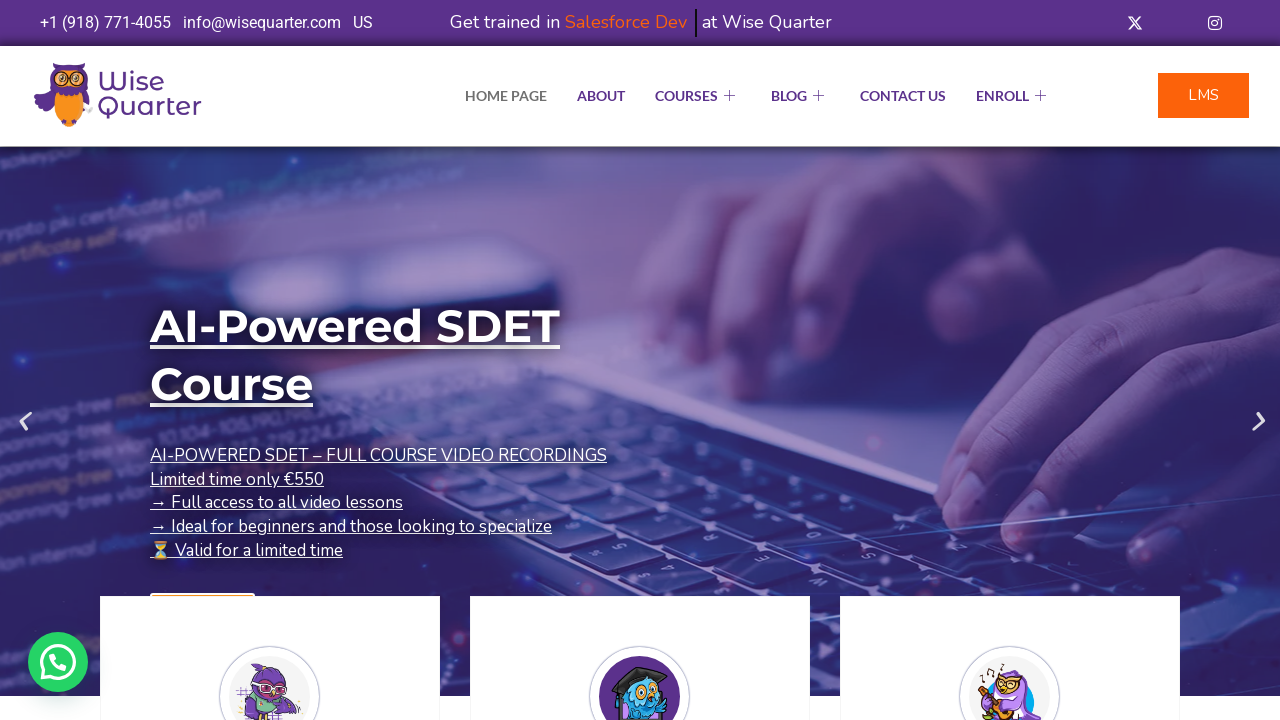

Retrieved current URL: https://wisequarter.com/
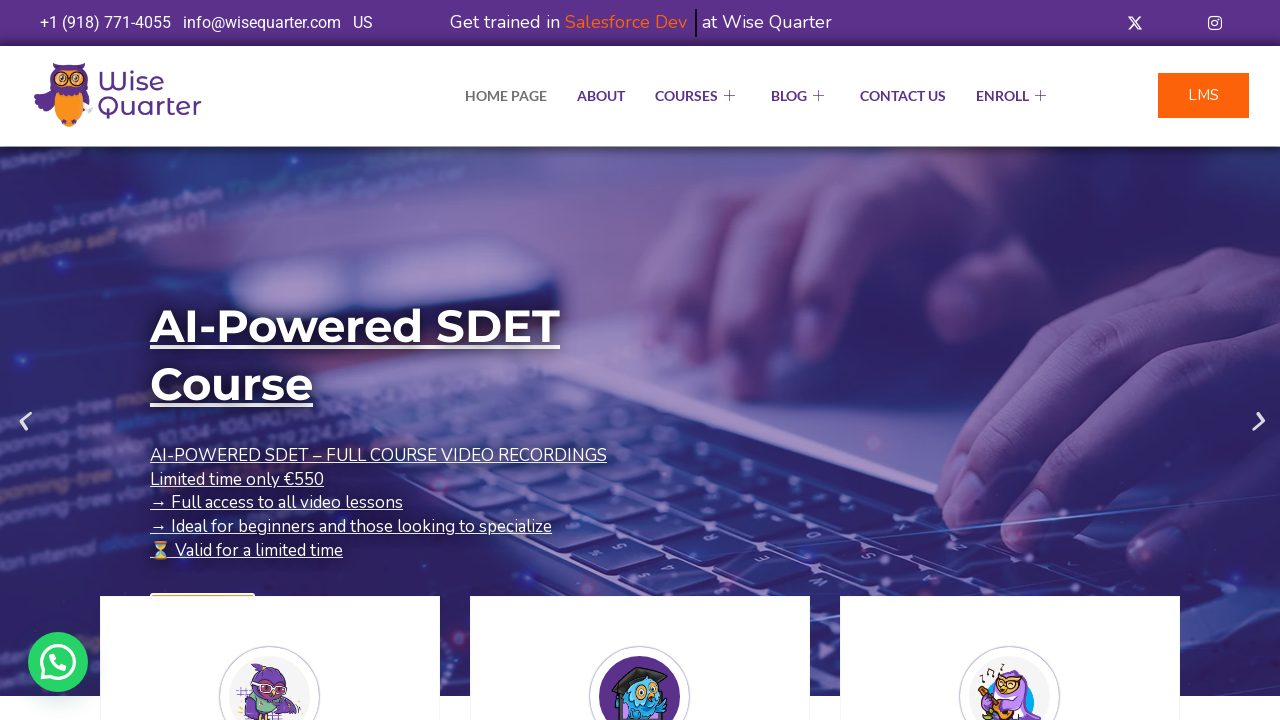

Verified that URL contains 'wisequarter'
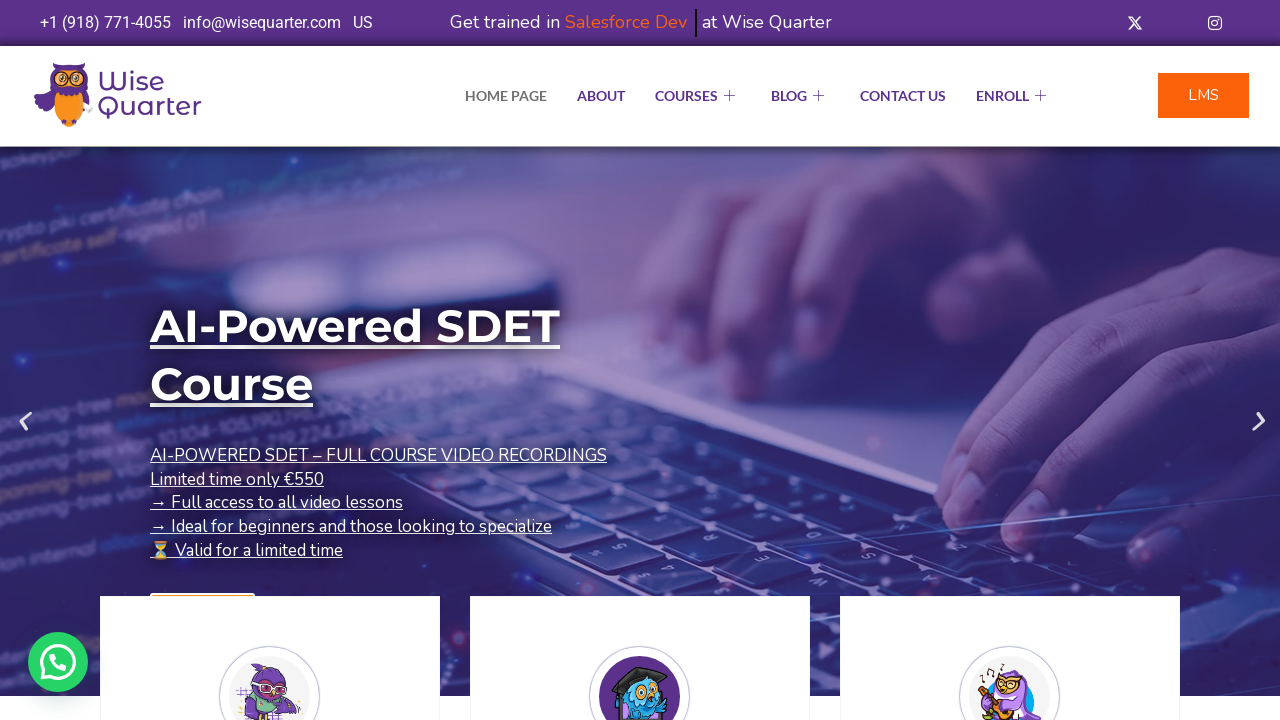

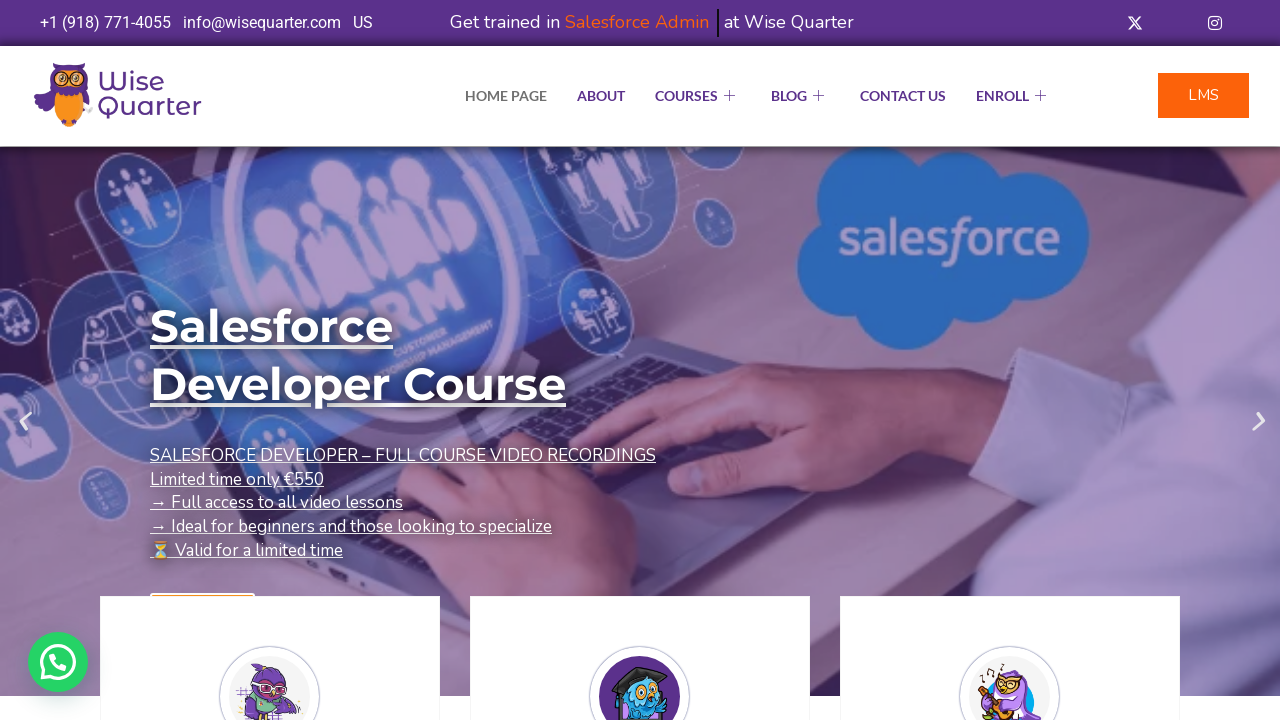